Tests iframe interaction by clicking on the iFrame tab and filling a search field within the iframe using frameLocator method

Starting URL: https://www.globalsqa.com/demo-site/frames-and-windows/

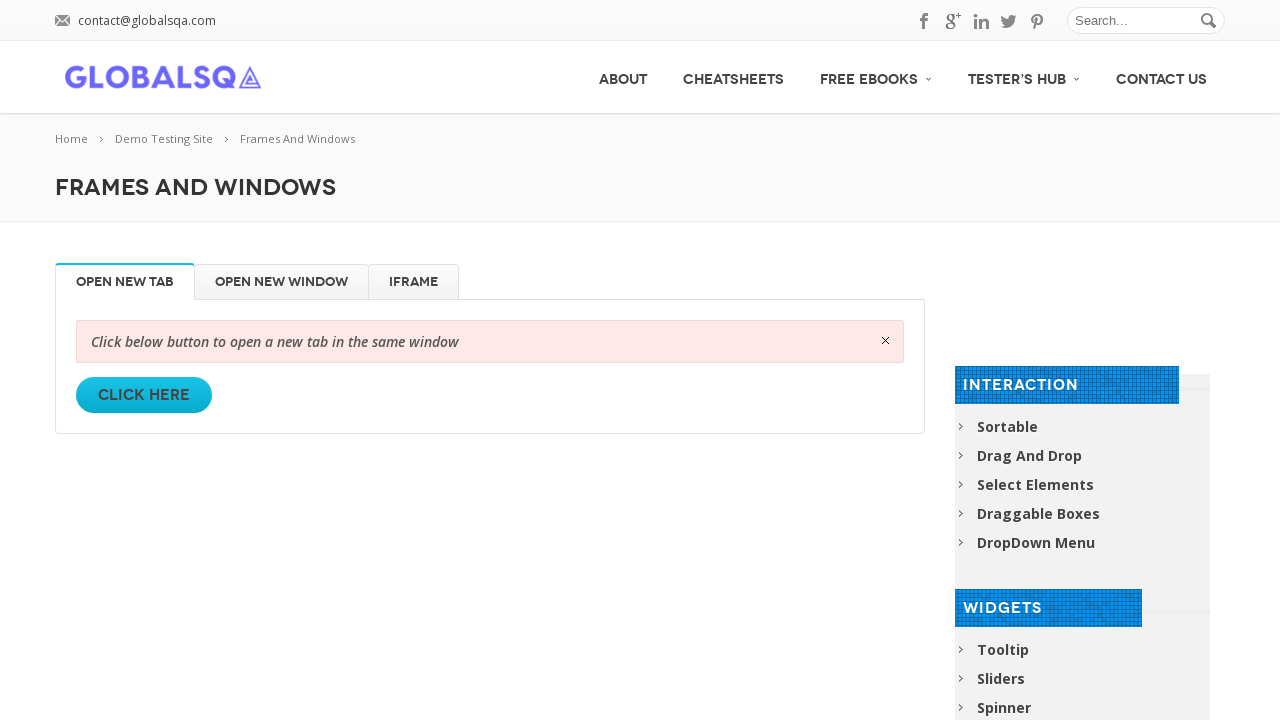

Clicked on the iFrame tab at (414, 282) on xpath=//li[@id='iFrame']
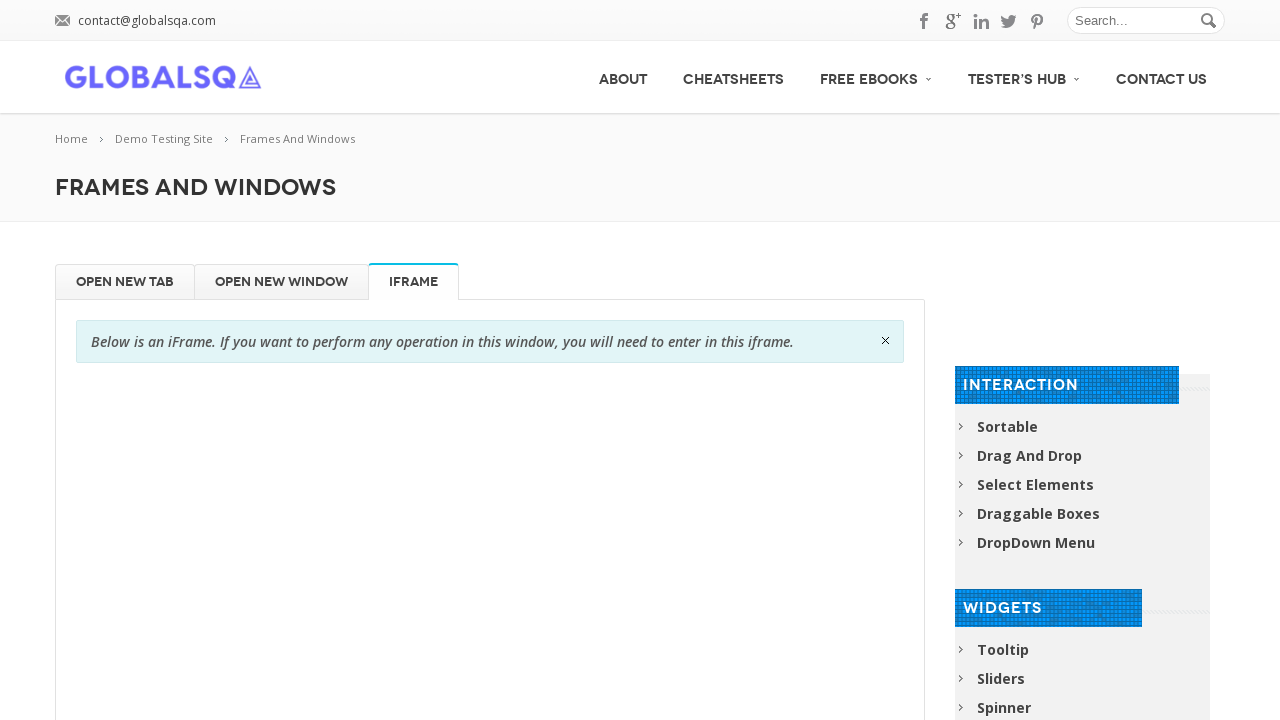

Waited for iframe to load (3000ms timeout)
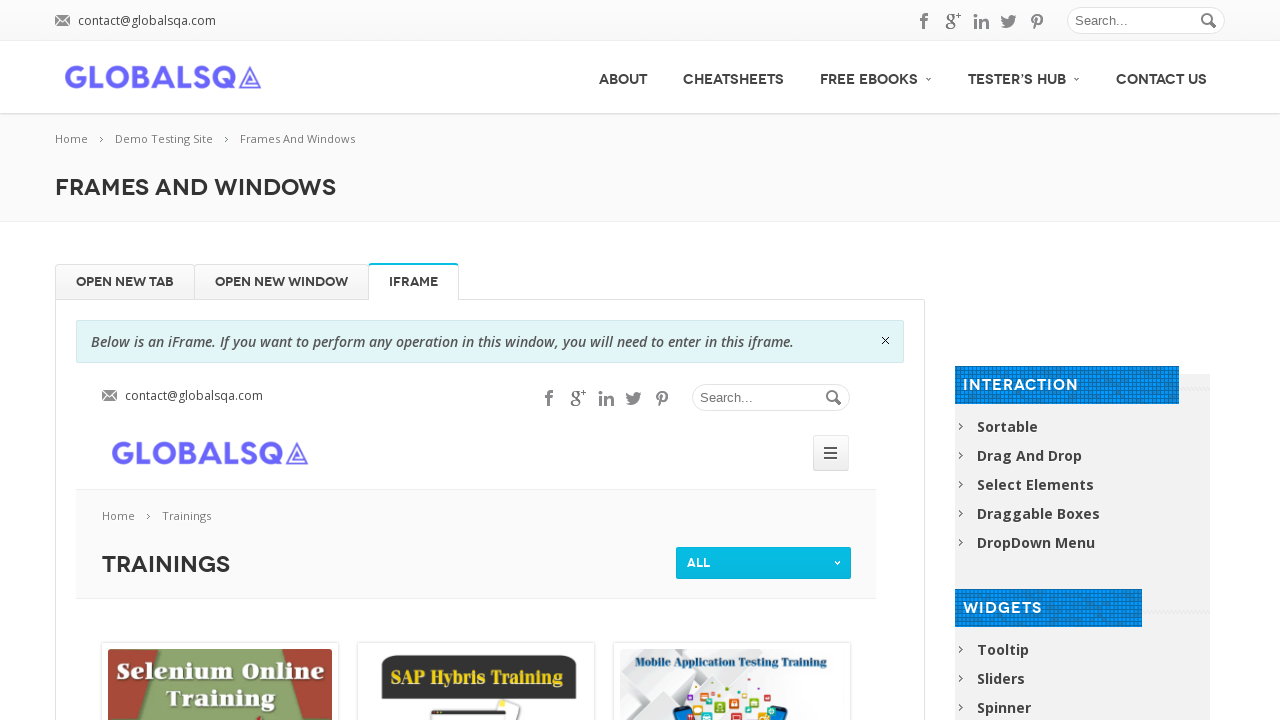

Located the iframe using frameLocator method
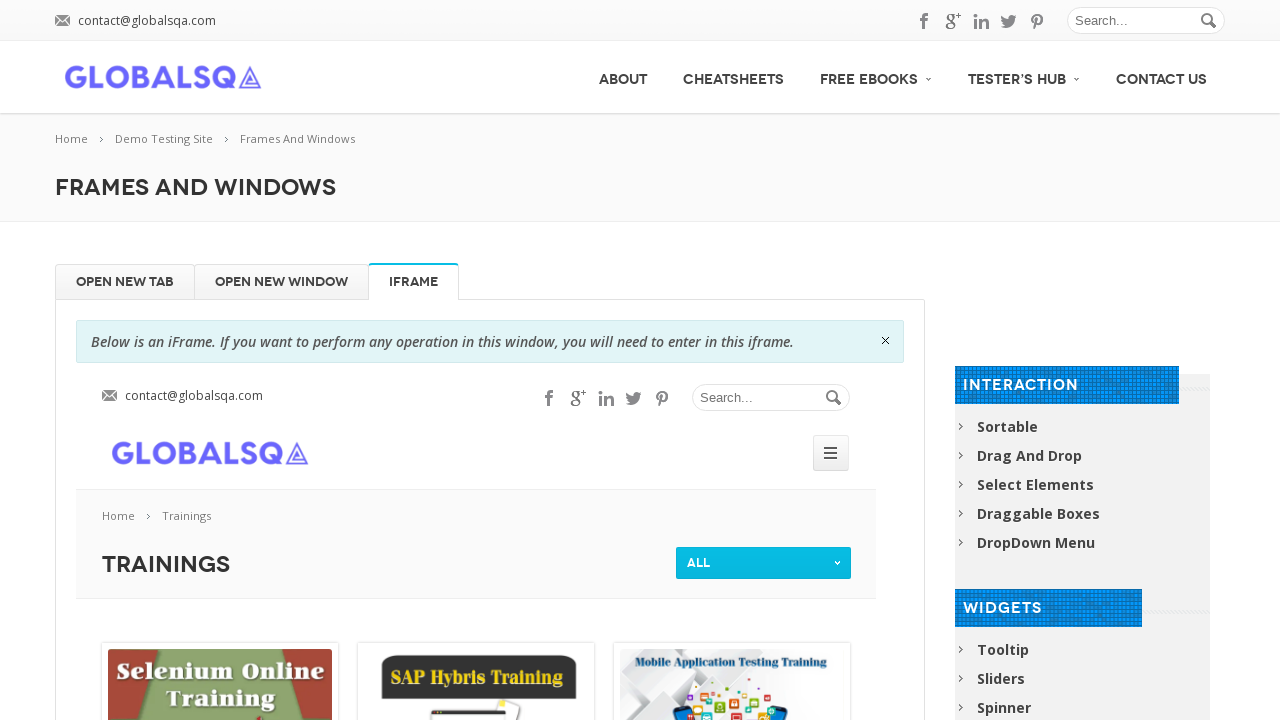

Filled the search field within the iframe with 'selenium' on xpath=//div[@rel-title="iFrame"]//iframe >> internal:control=enter-frame >> xpat
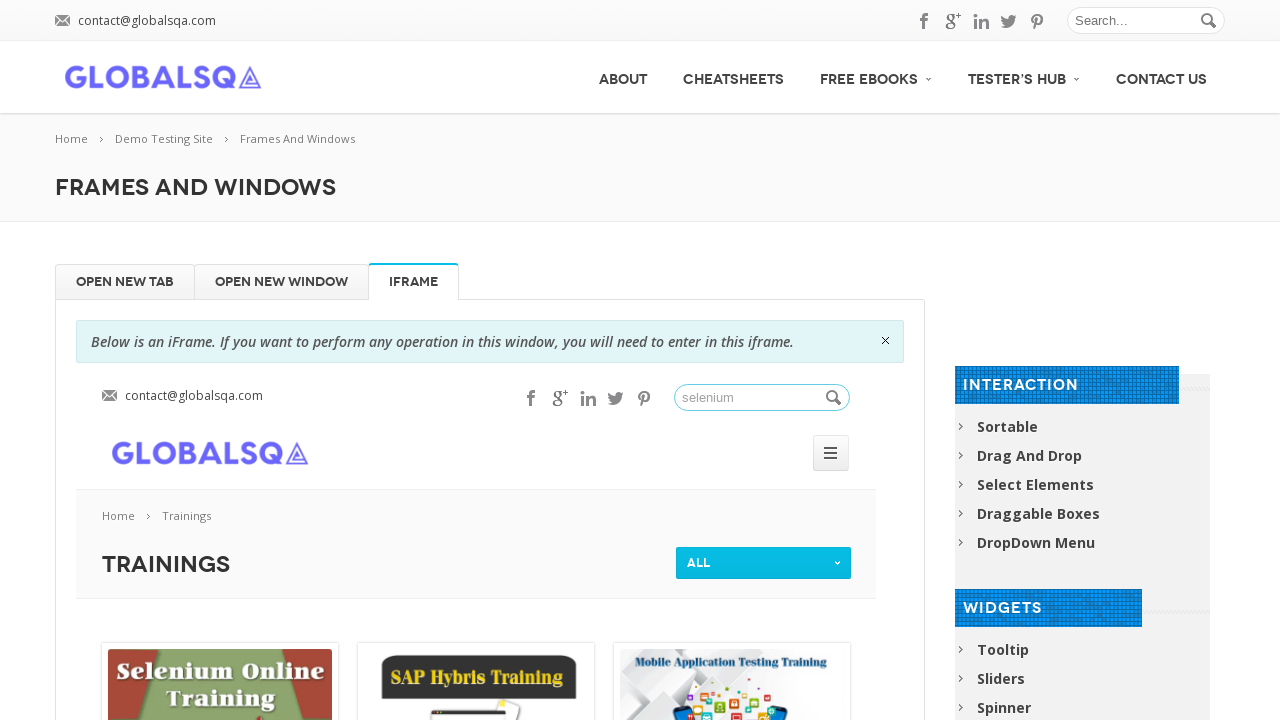

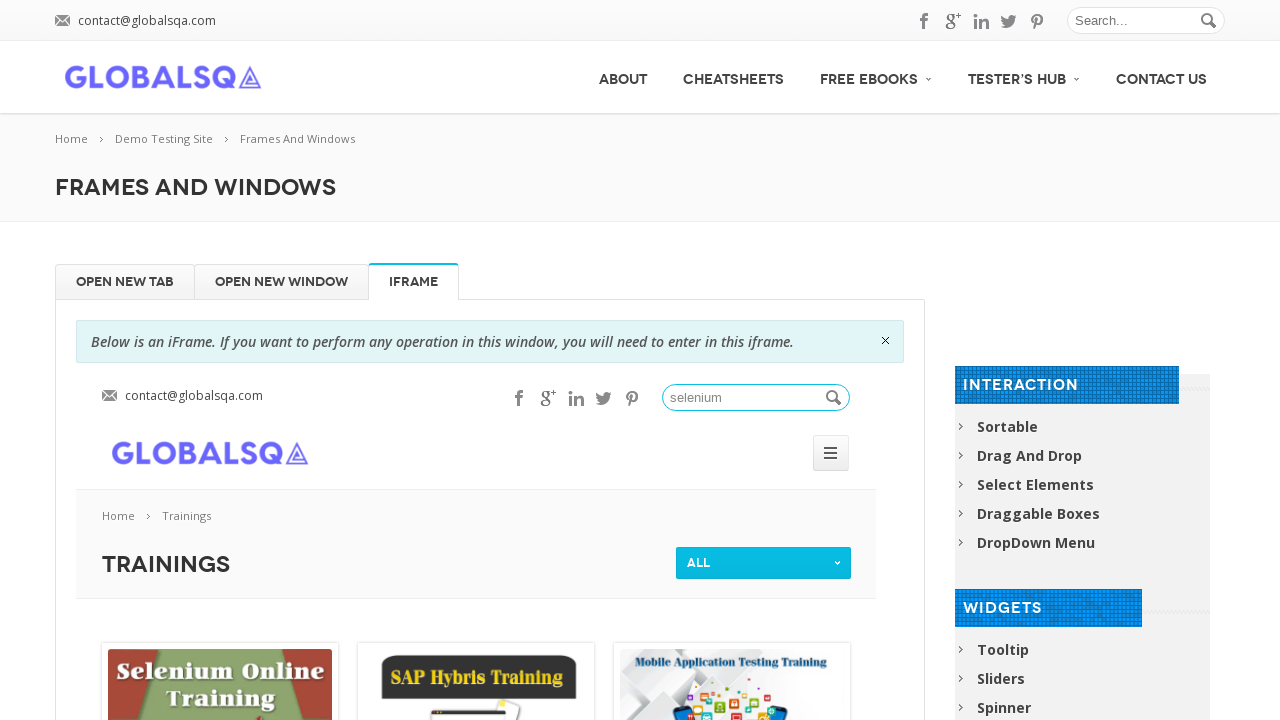